Navigates to ZeroBank login page and verifies that the header text displays "Log in to ZeroBank"

Starting URL: http://zero.webappsecurity.com/login.html

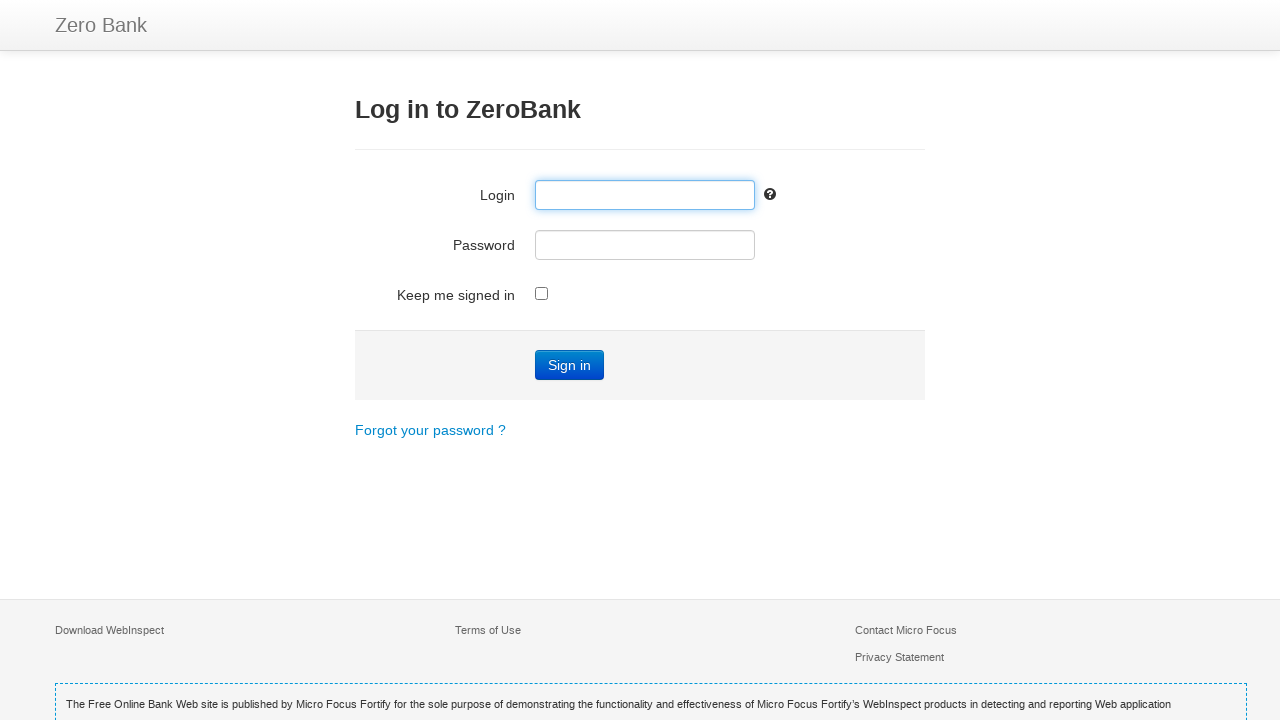

Navigated to ZeroBank login page
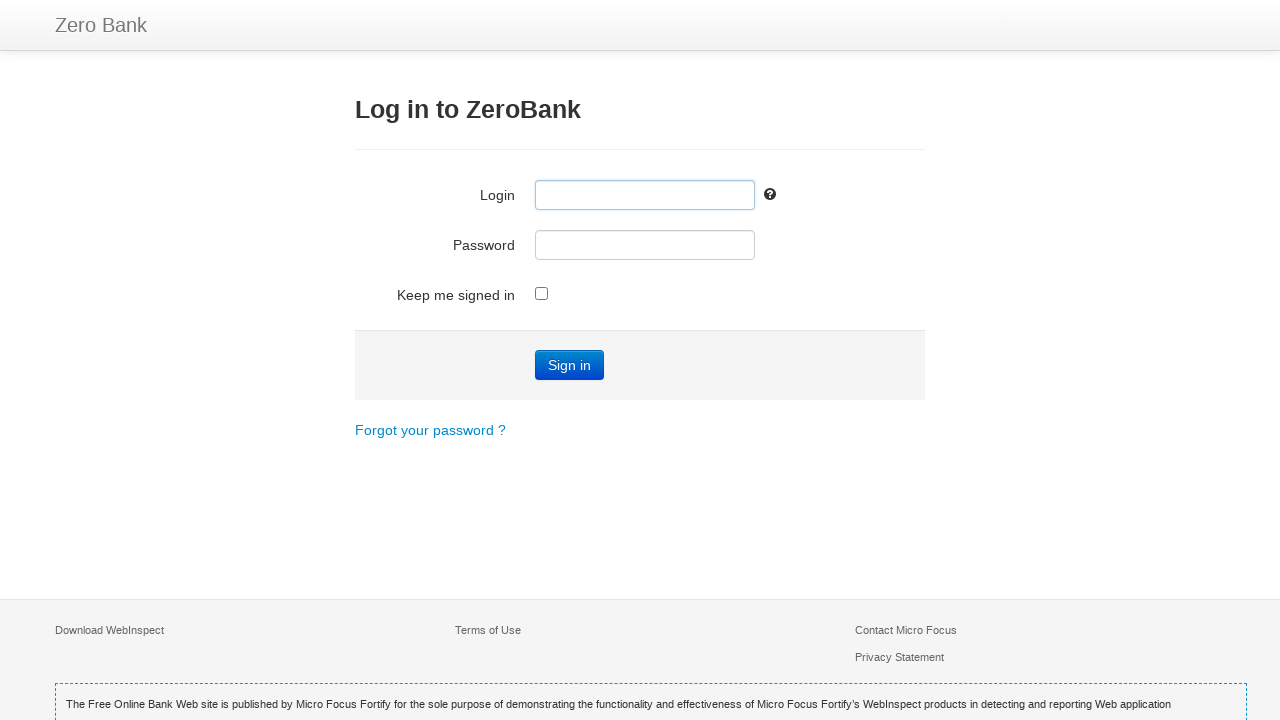

Retrieved header text from h3 element
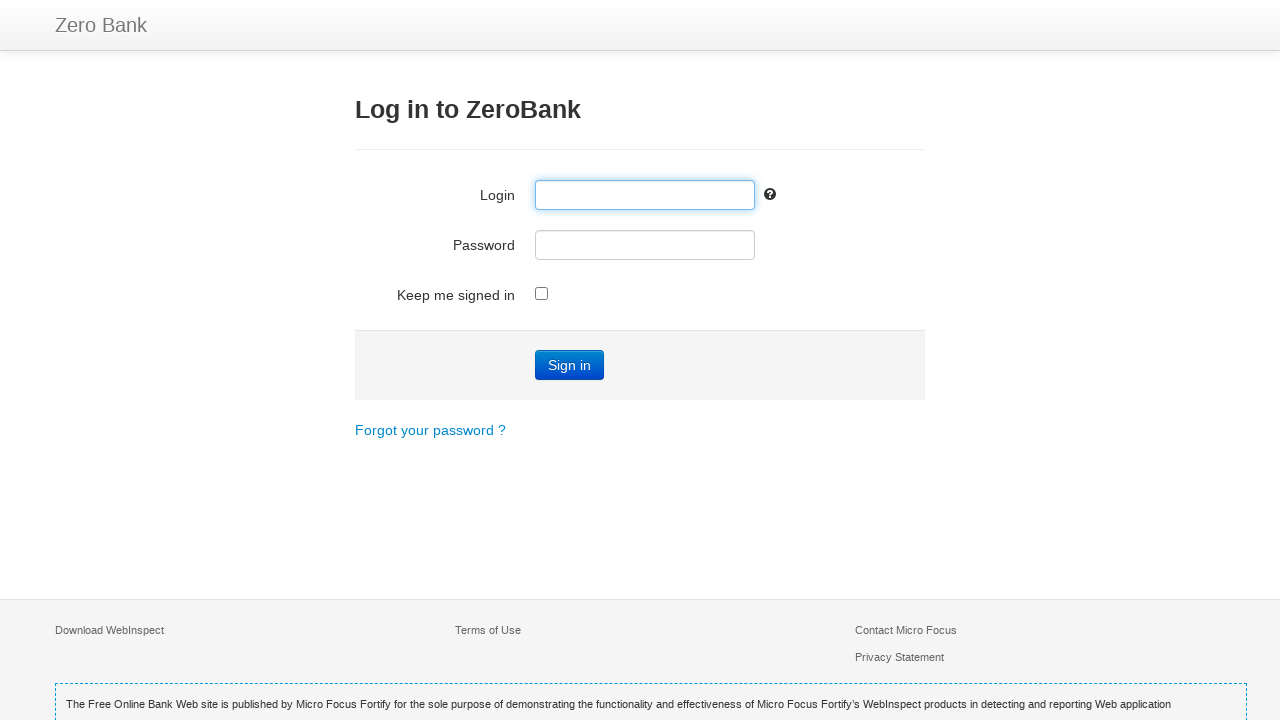

Verified header text matches 'Log in to ZeroBank'
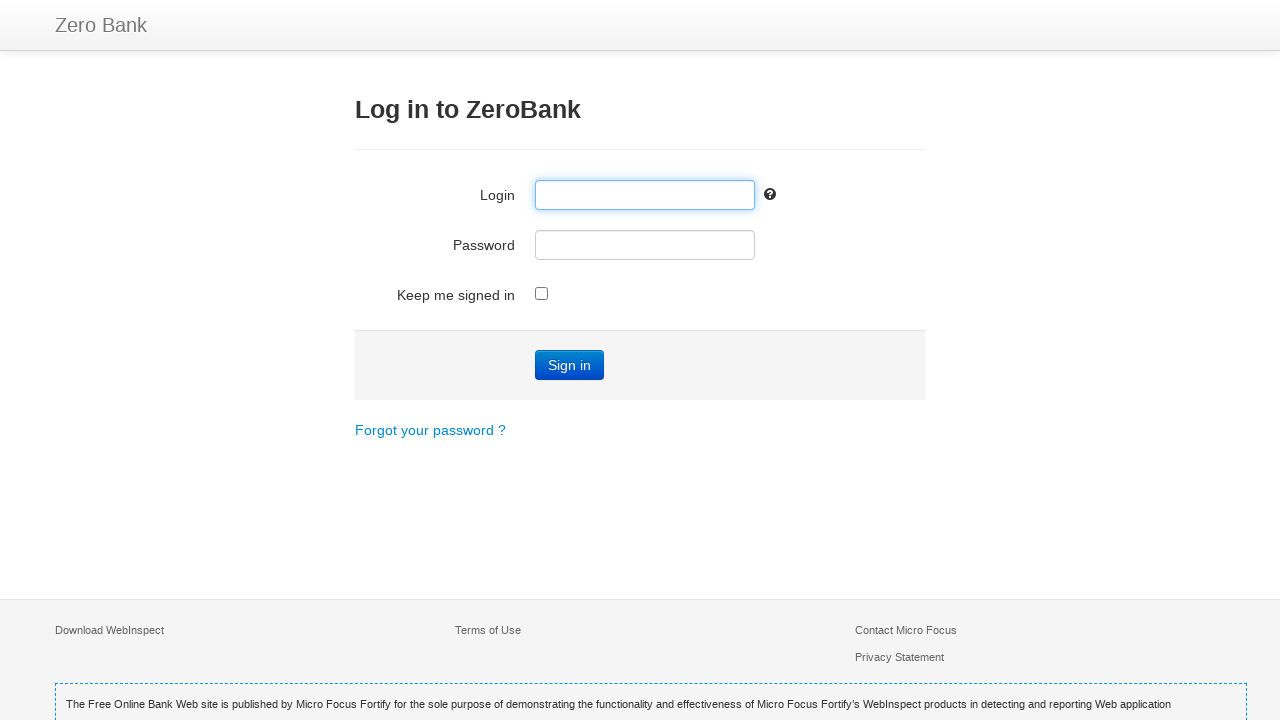

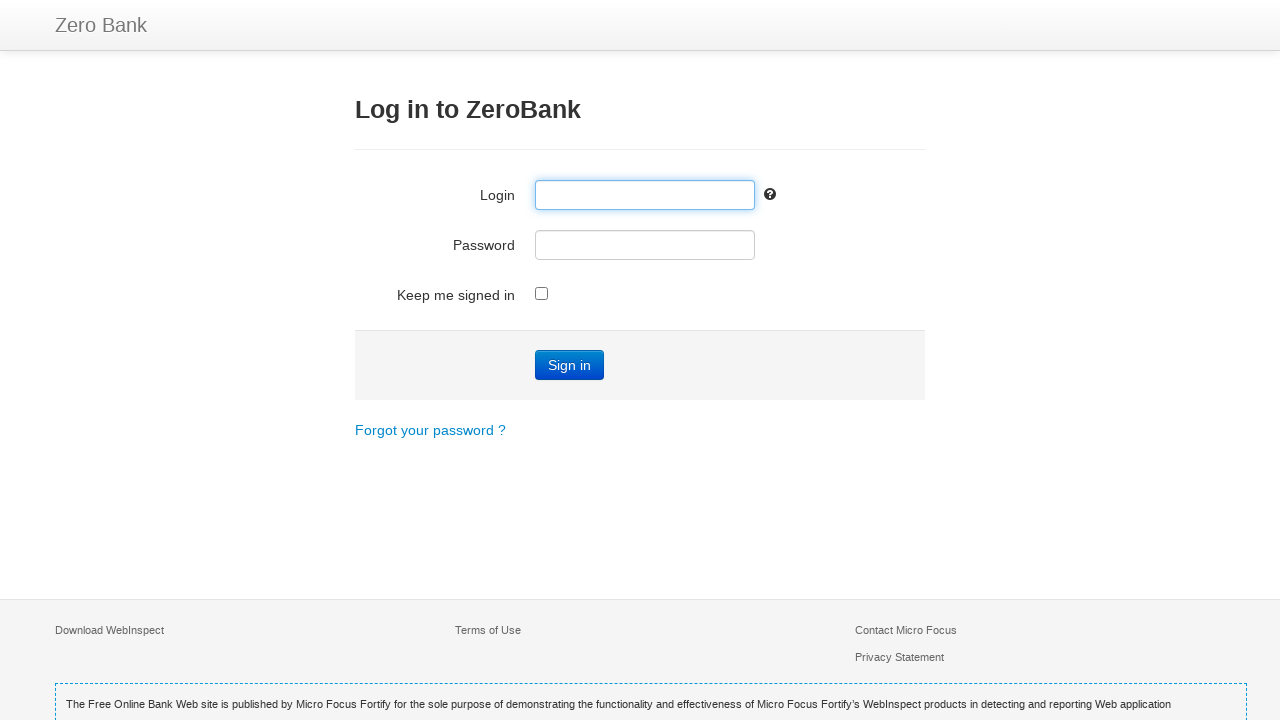